Tests the e-commerce shopping flow on demoblaze.com by navigating to the Laptops category, selecting a MacBook Air product, adding it to cart, accepting the confirmation alert, and verifying the item appears in the cart.

Starting URL: https://www.demoblaze.com/

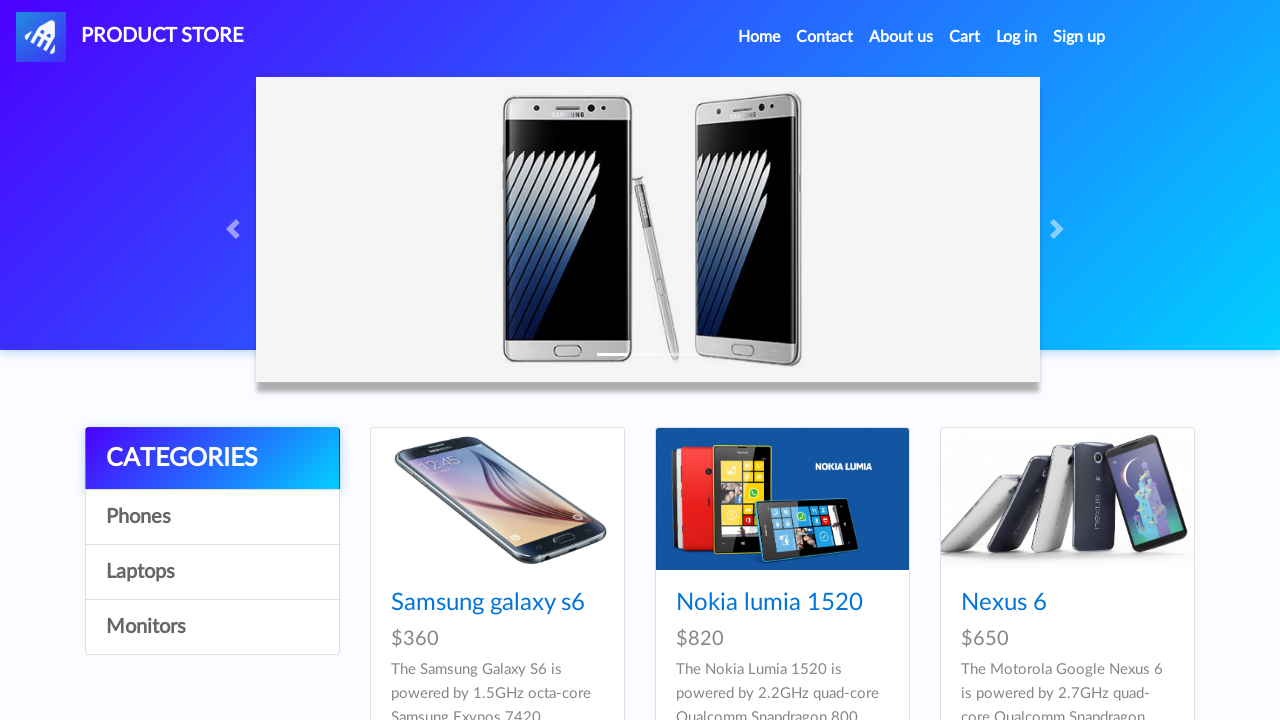

Clicked on Laptops category at (212, 572) on text=Laptops
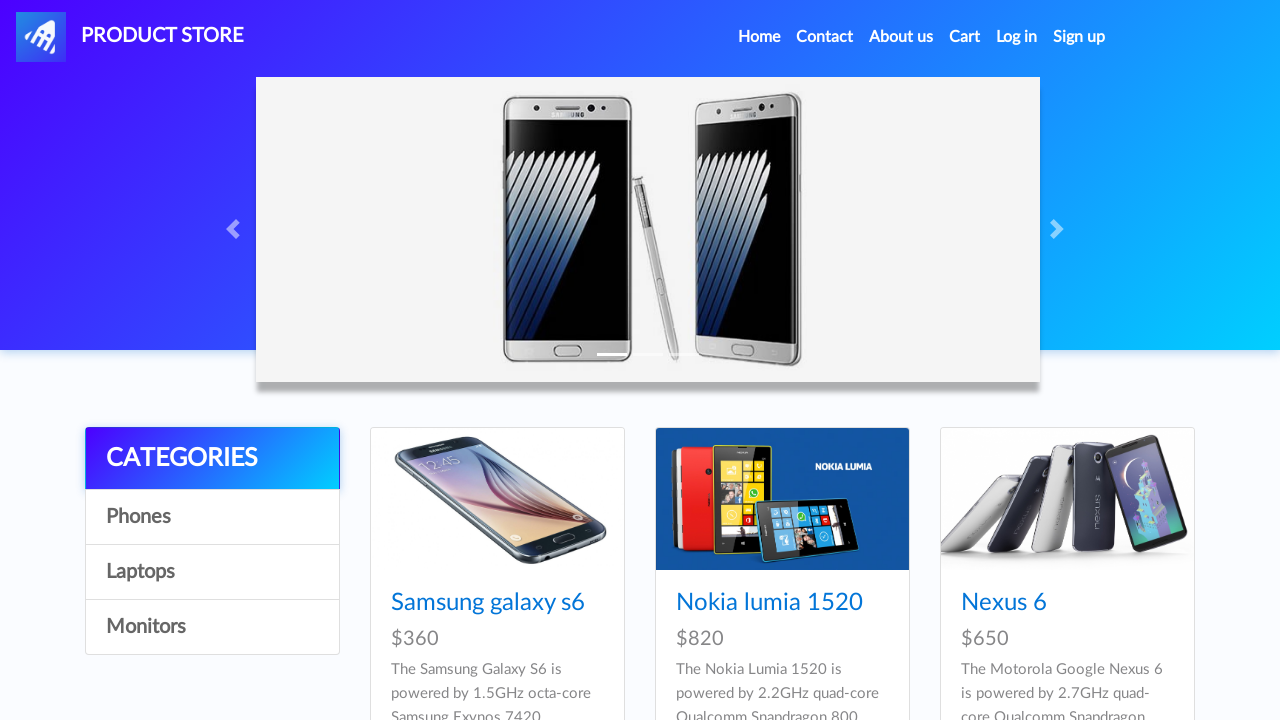

Waited for products to load
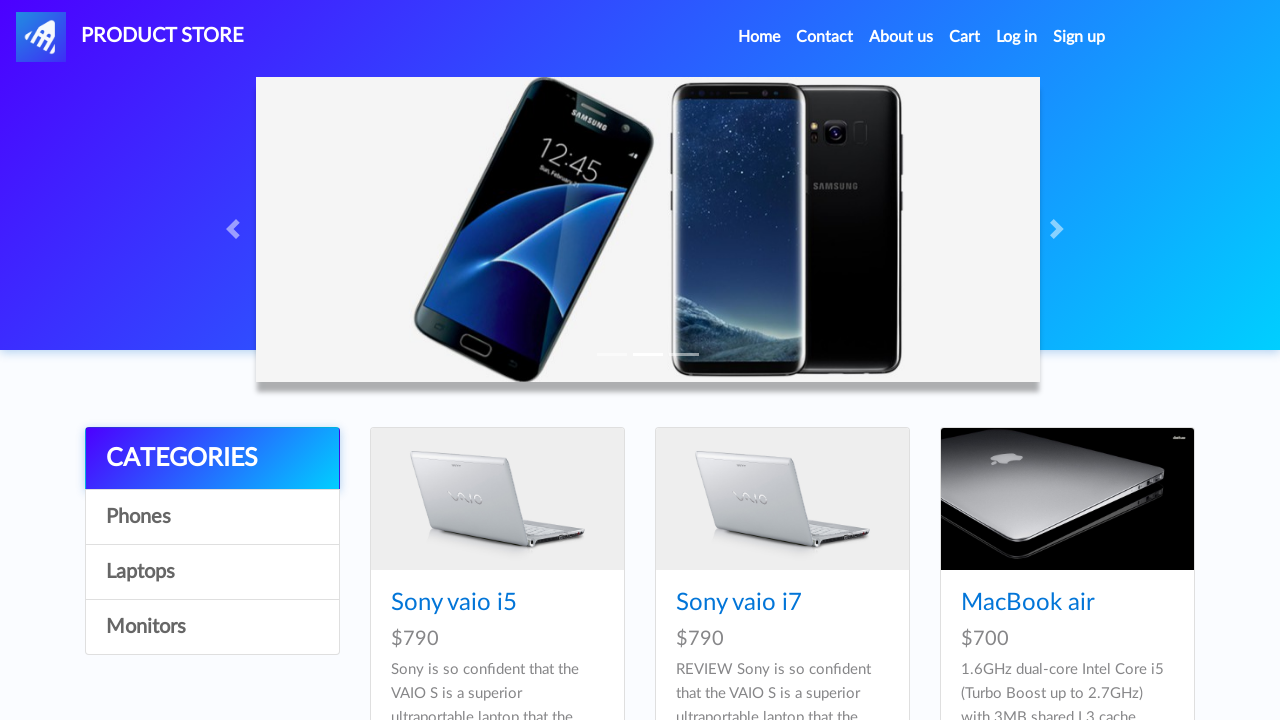

Clicked on MacBook Air product at (1028, 603) on text=MacBook air
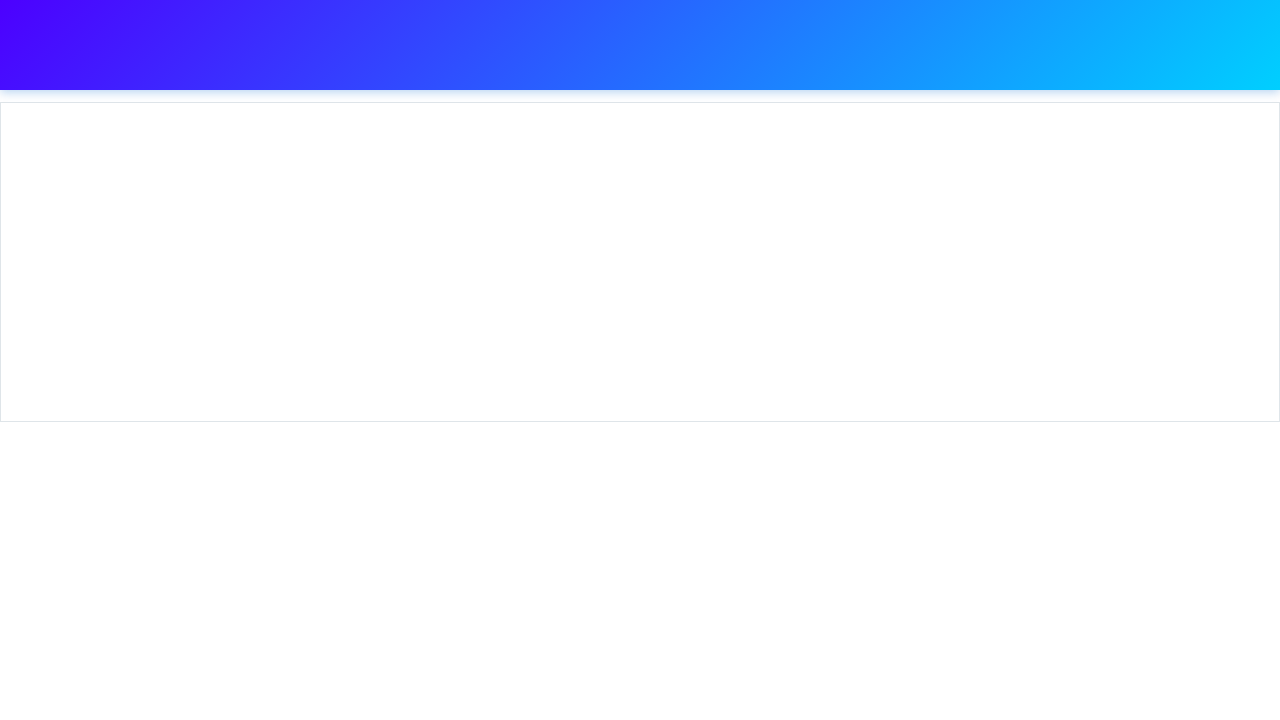

Waited for product page to load
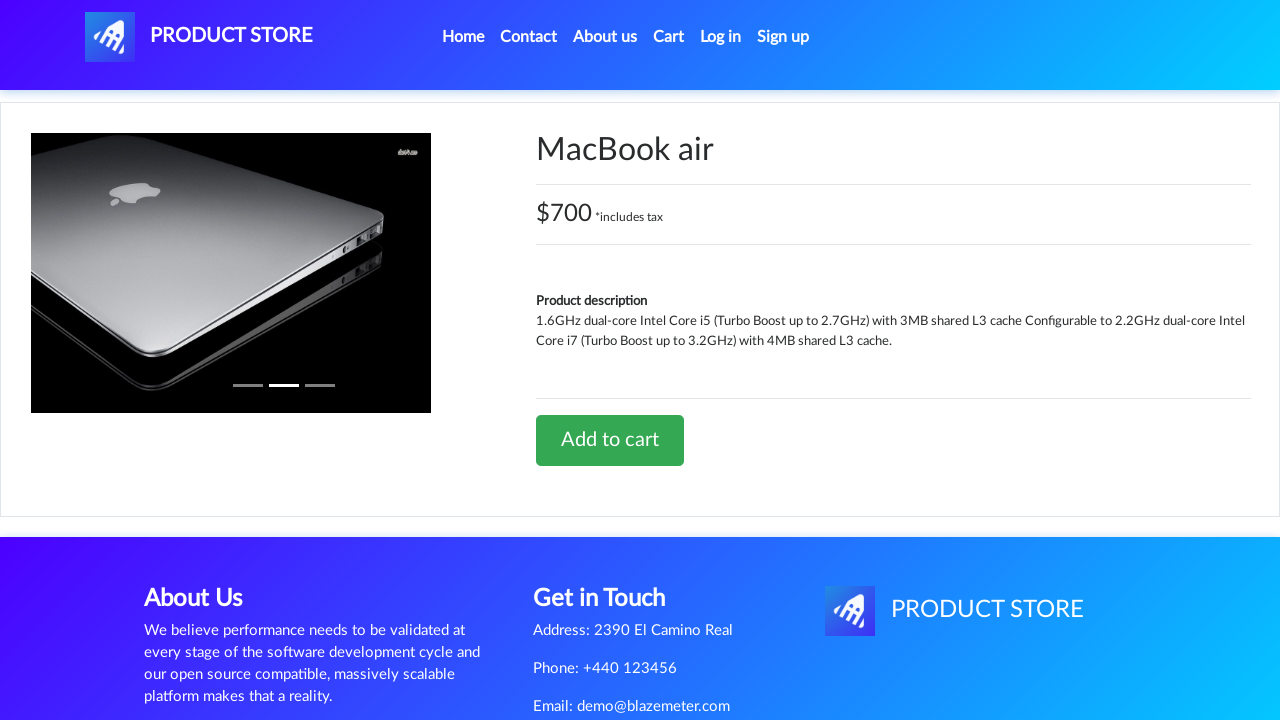

Clicked Add to cart button at (610, 440) on a.btn-success:has-text('Add to cart')
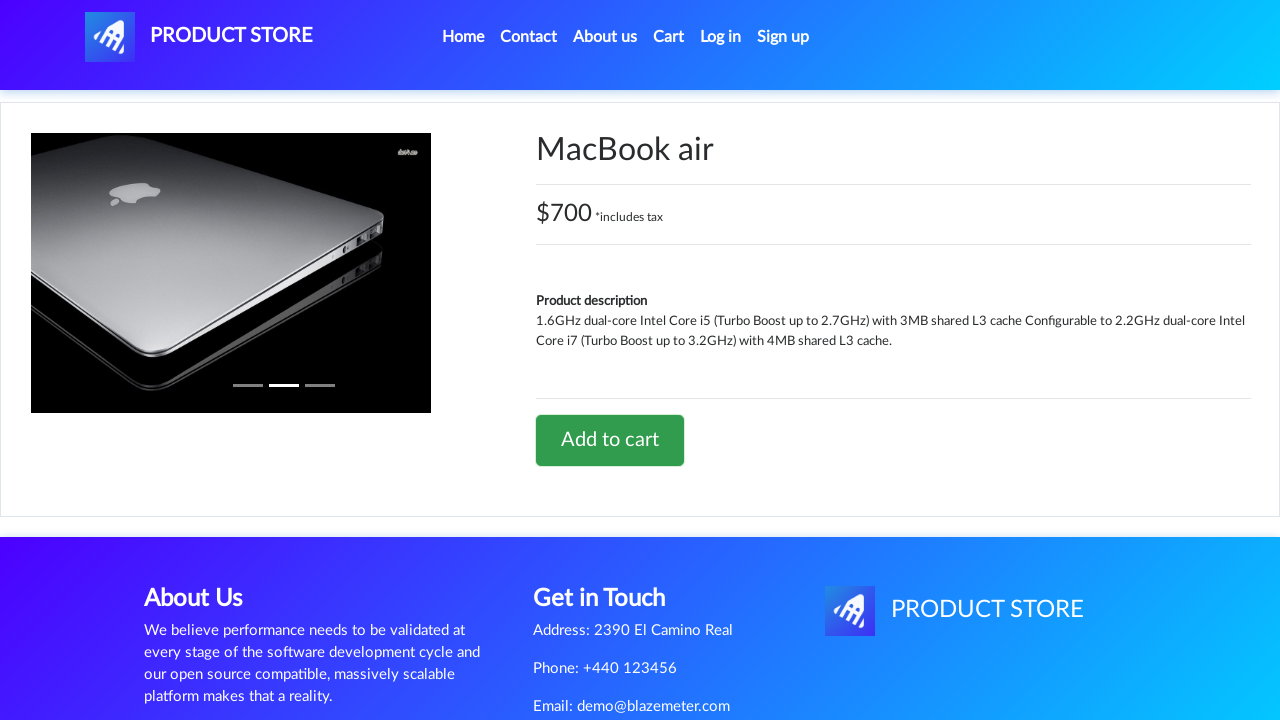

Set up dialog handler to accept alerts
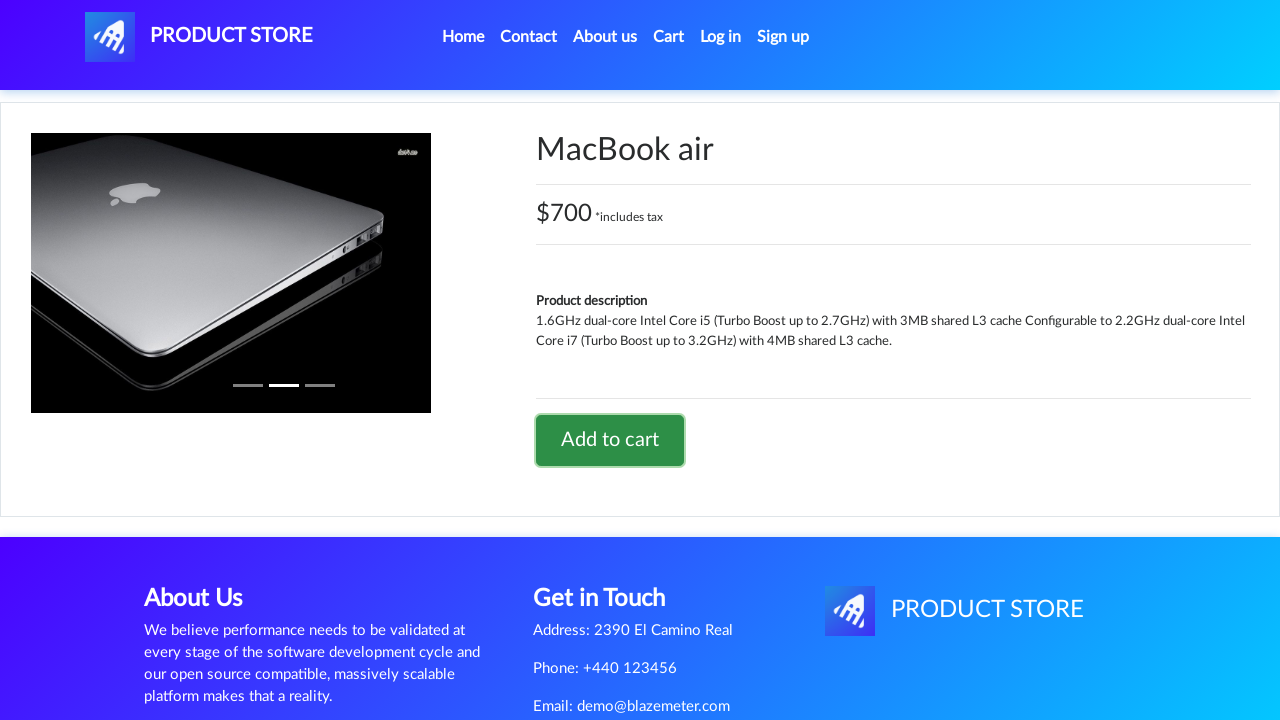

Waited for alert confirmation to complete
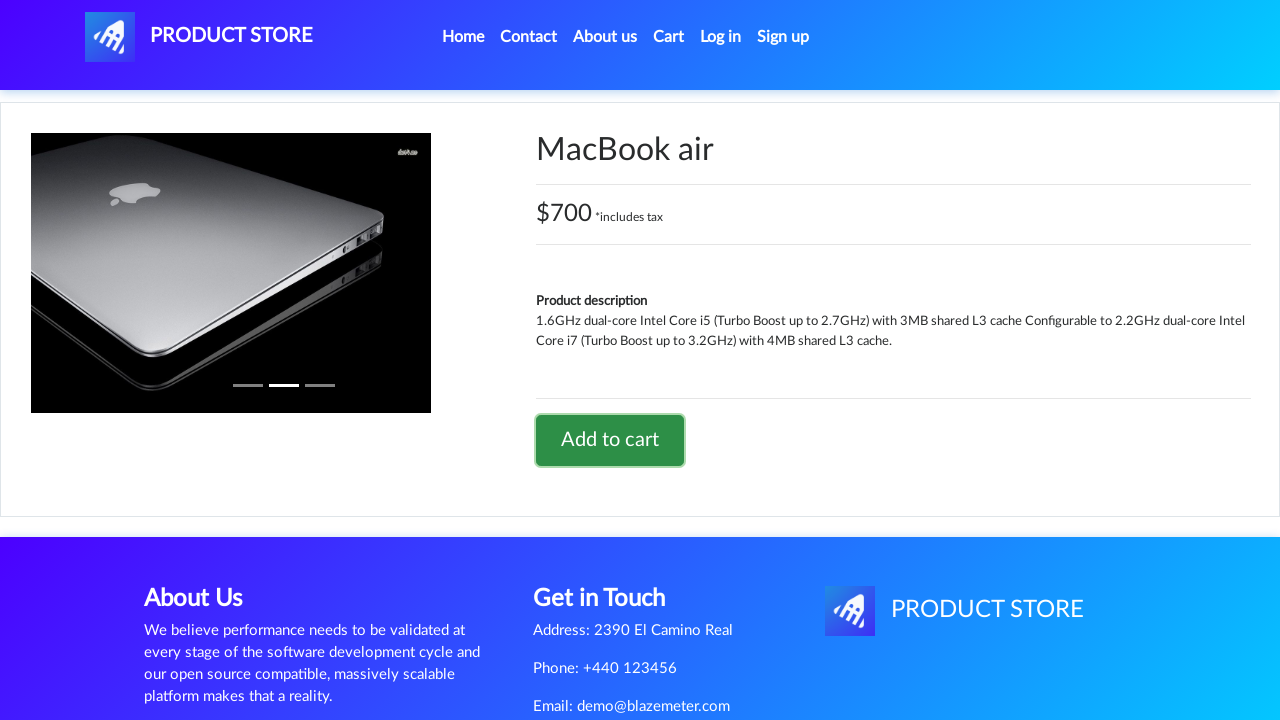

Clicked on Cart navigation at (669, 37) on text=Cart
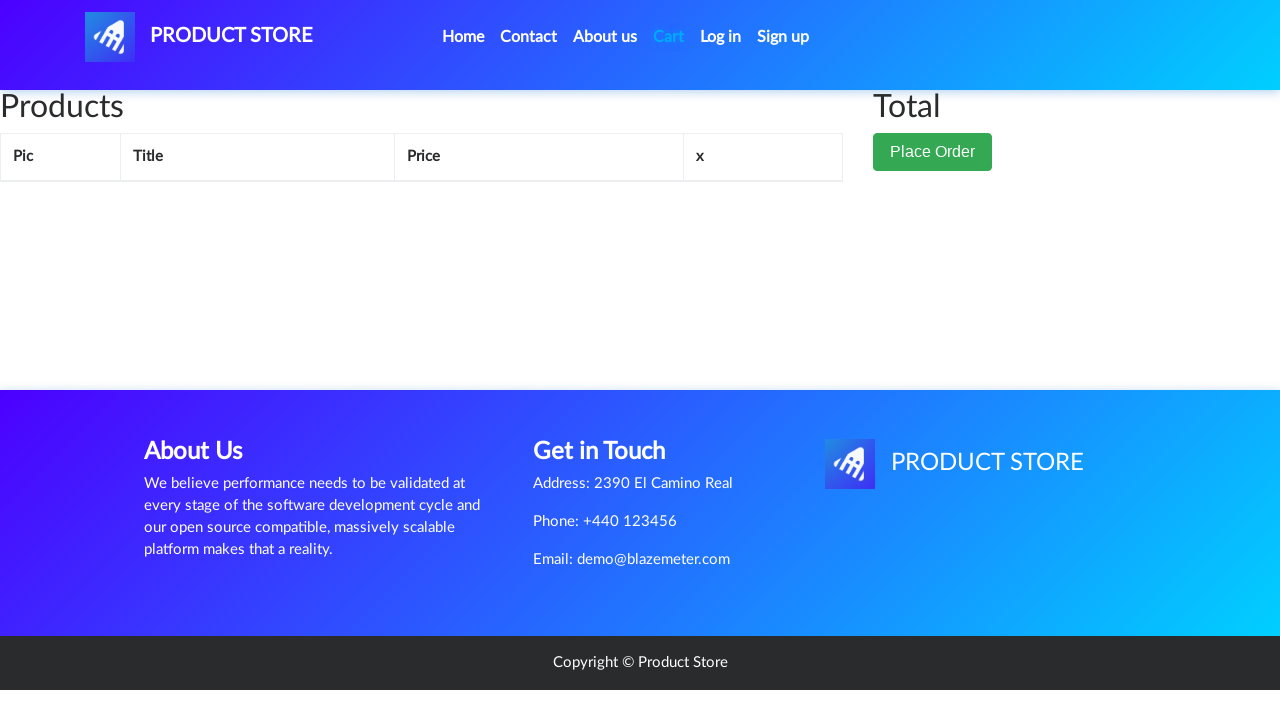

Waited for cart table row to load
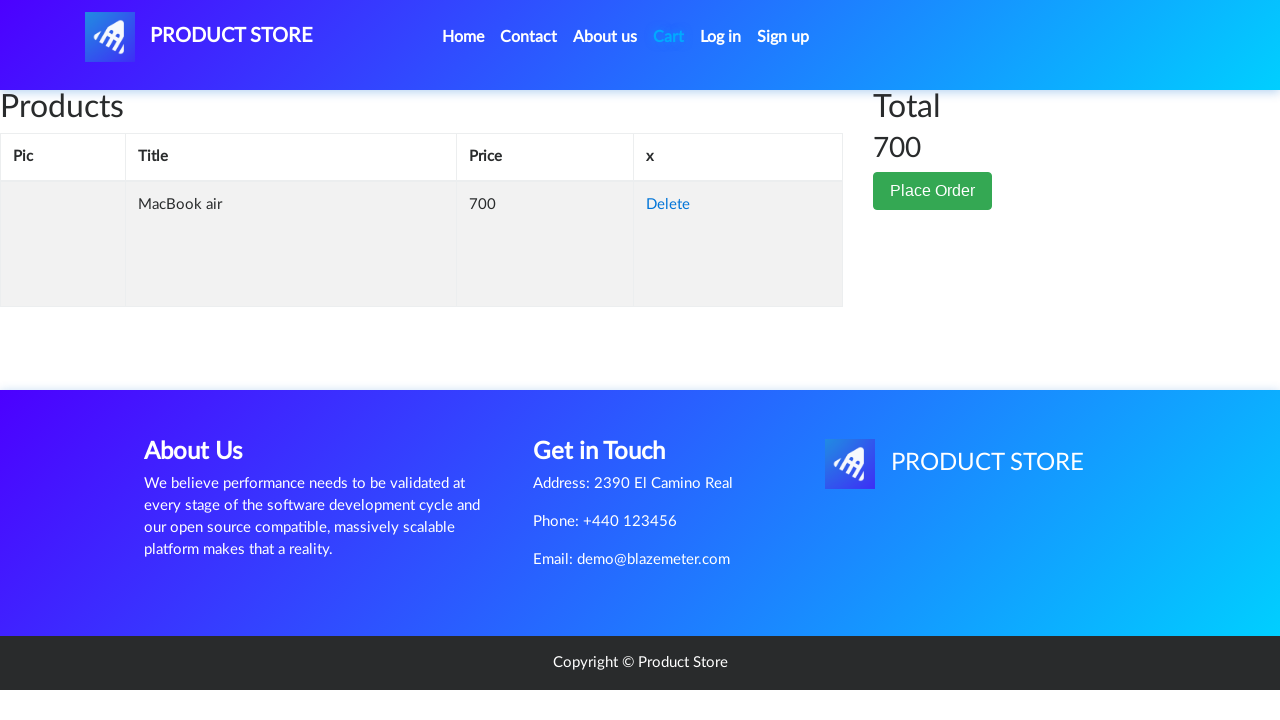

Waited for product name column in cart
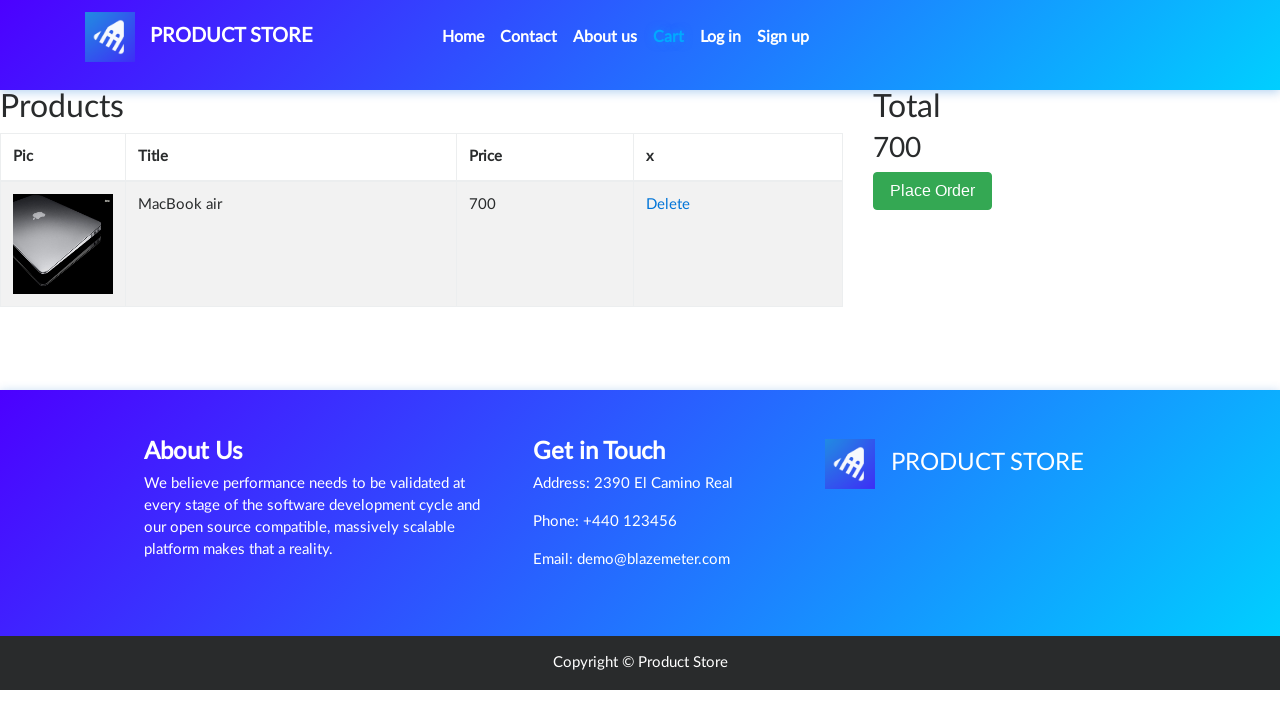

Waited for product price column in cart
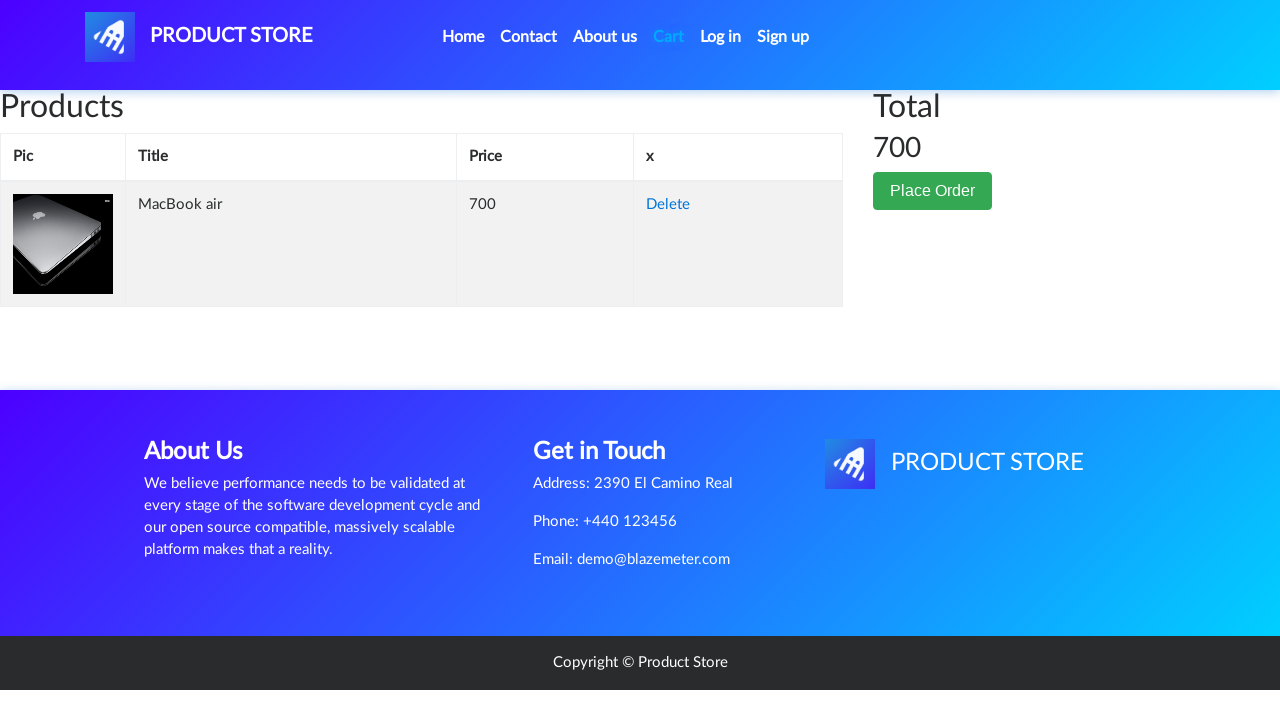

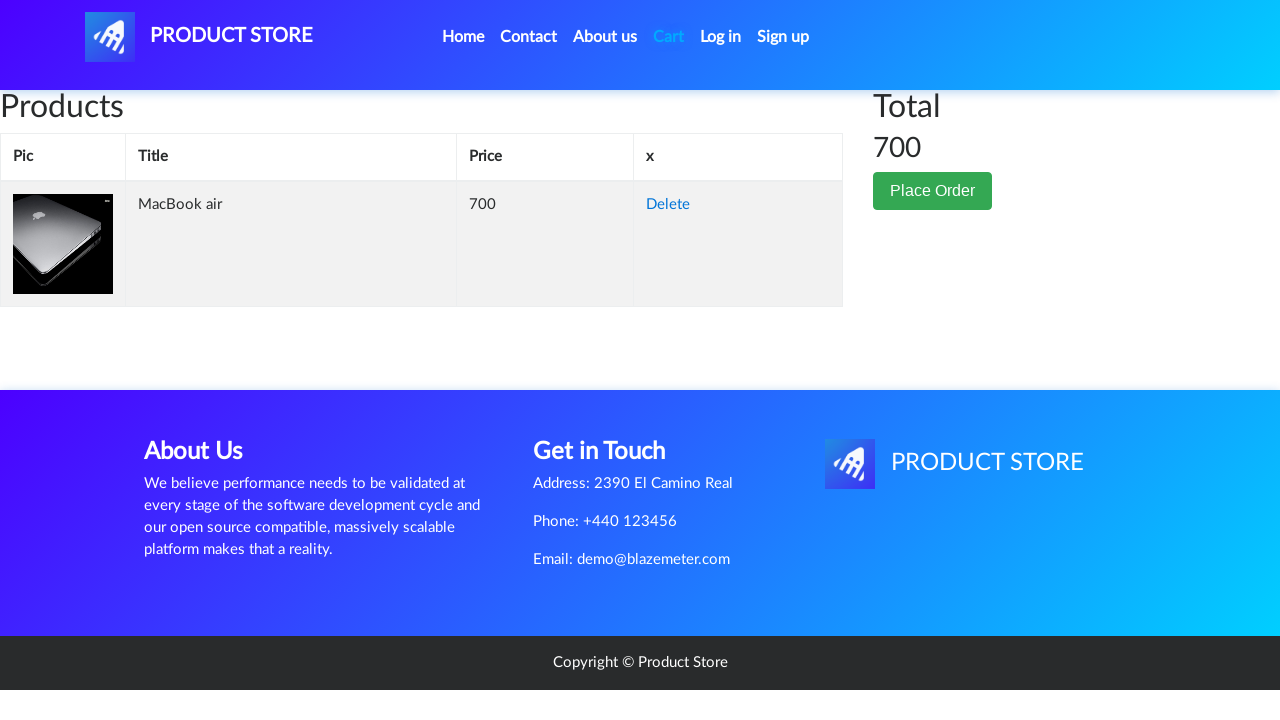